Tests tab switching by opening new tabs and switching between them

Starting URL: https://www.letskodeit.com/practice

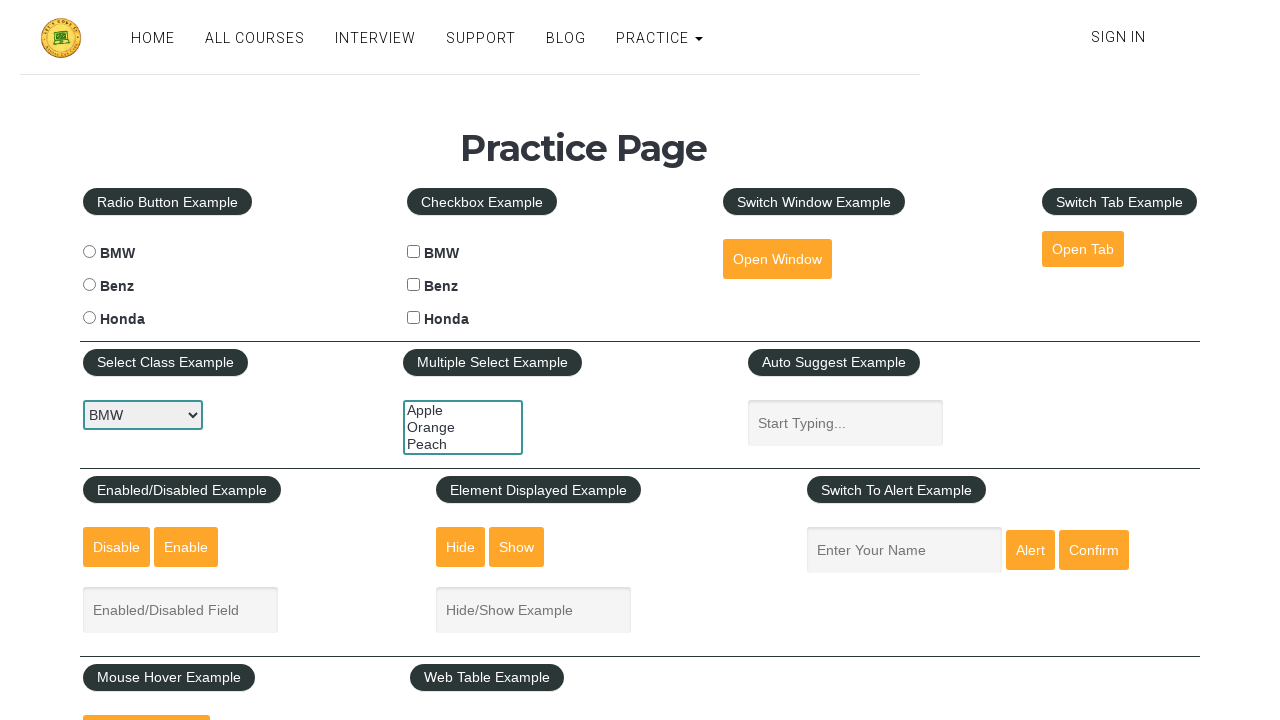

Clicked opentab link to open first new tab at (1083, 249) on #opentab
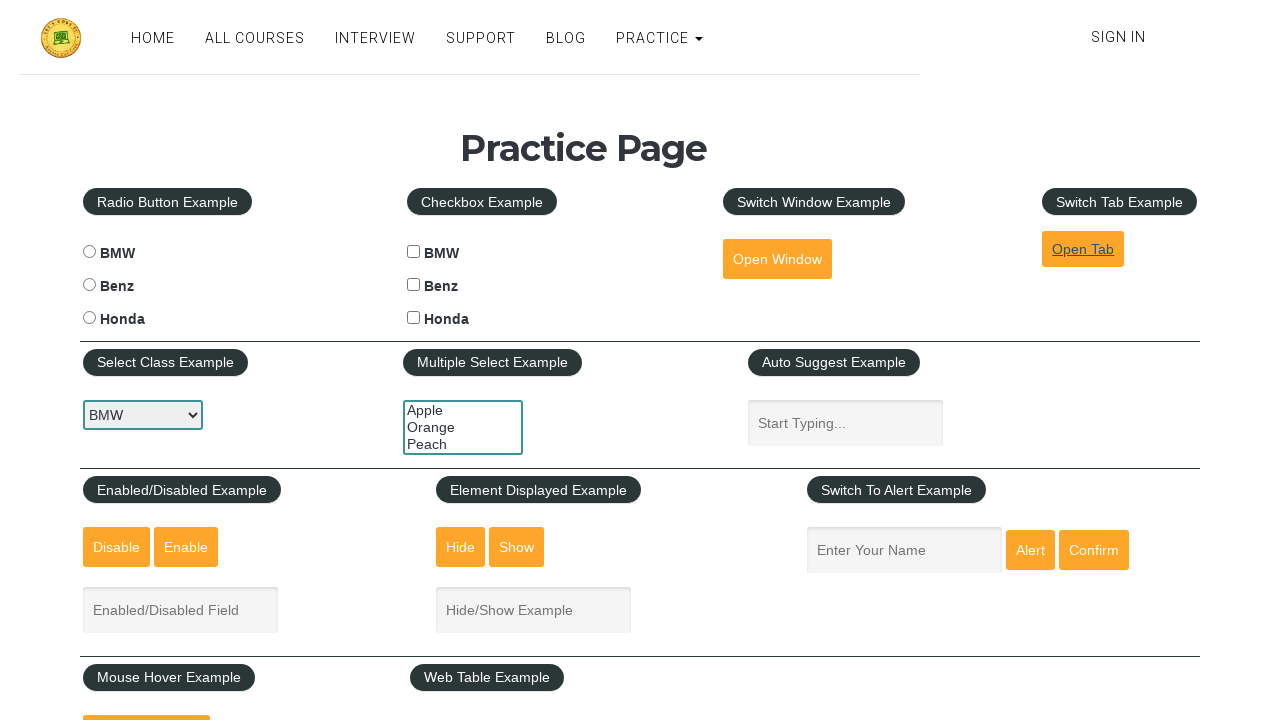

First new tab opened and reference captured
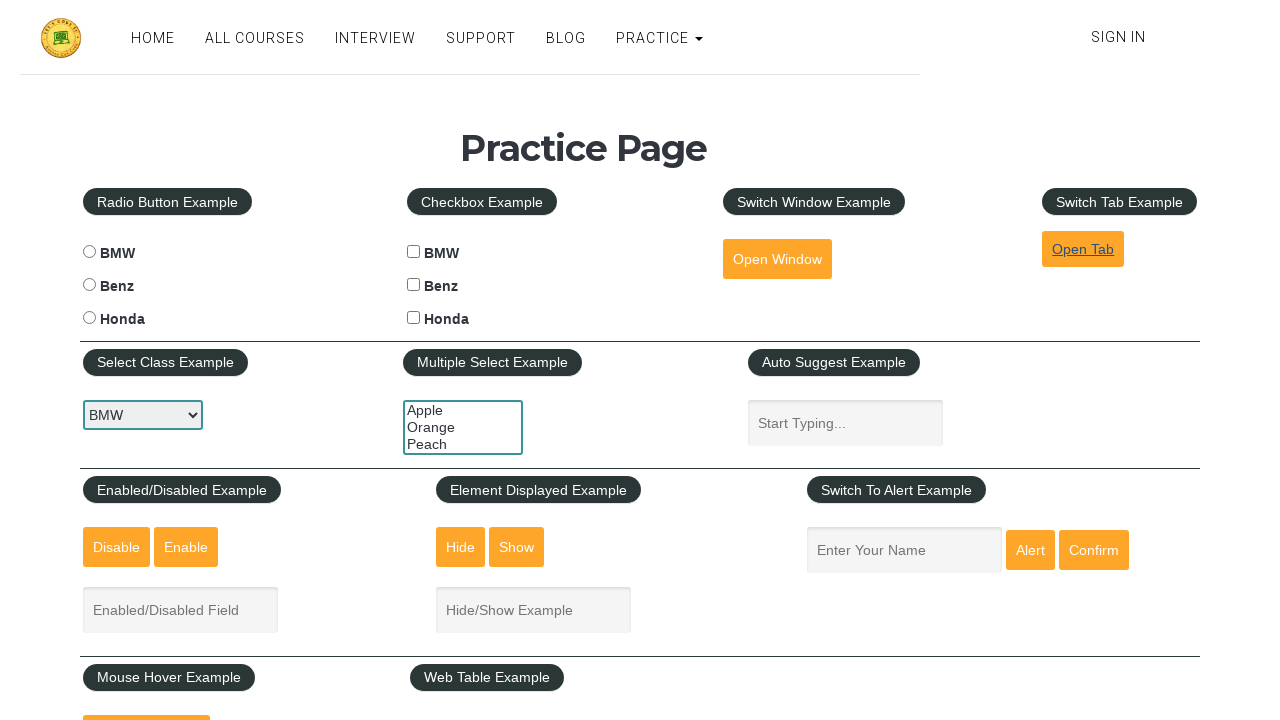

Clicked opentab link to open second new tab at (1083, 249) on #opentab
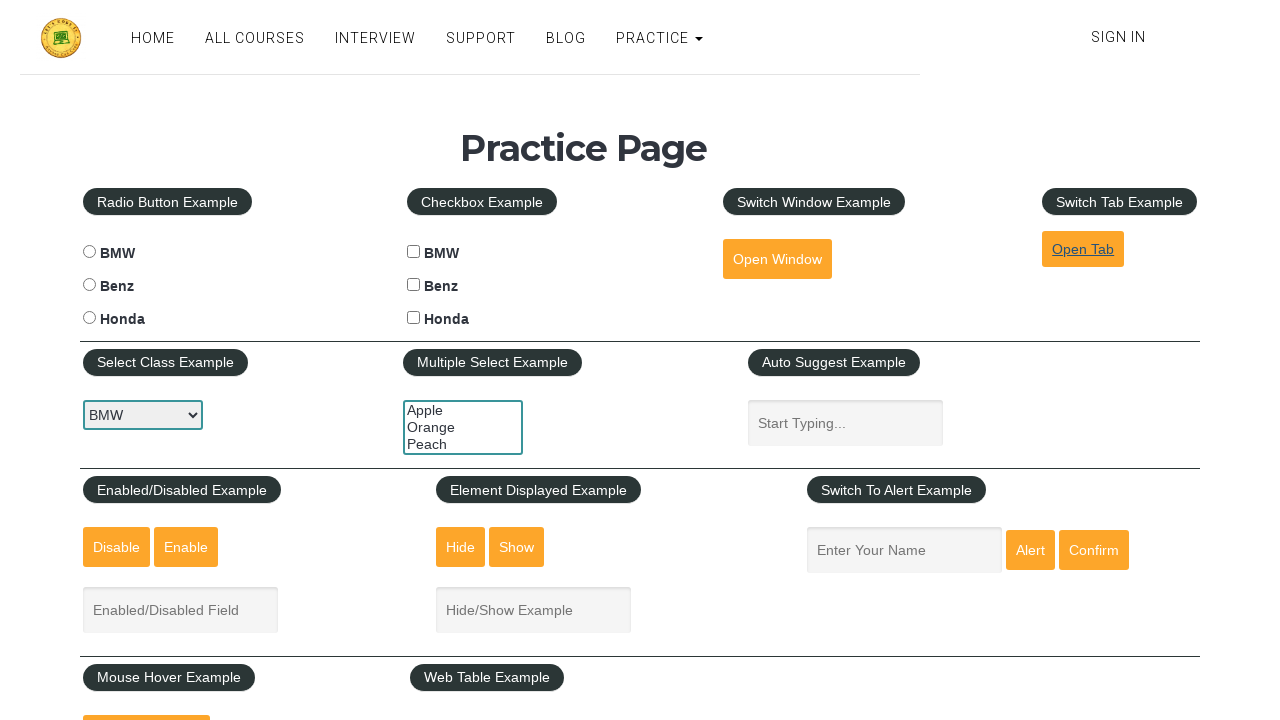

Second new tab opened and reference captured
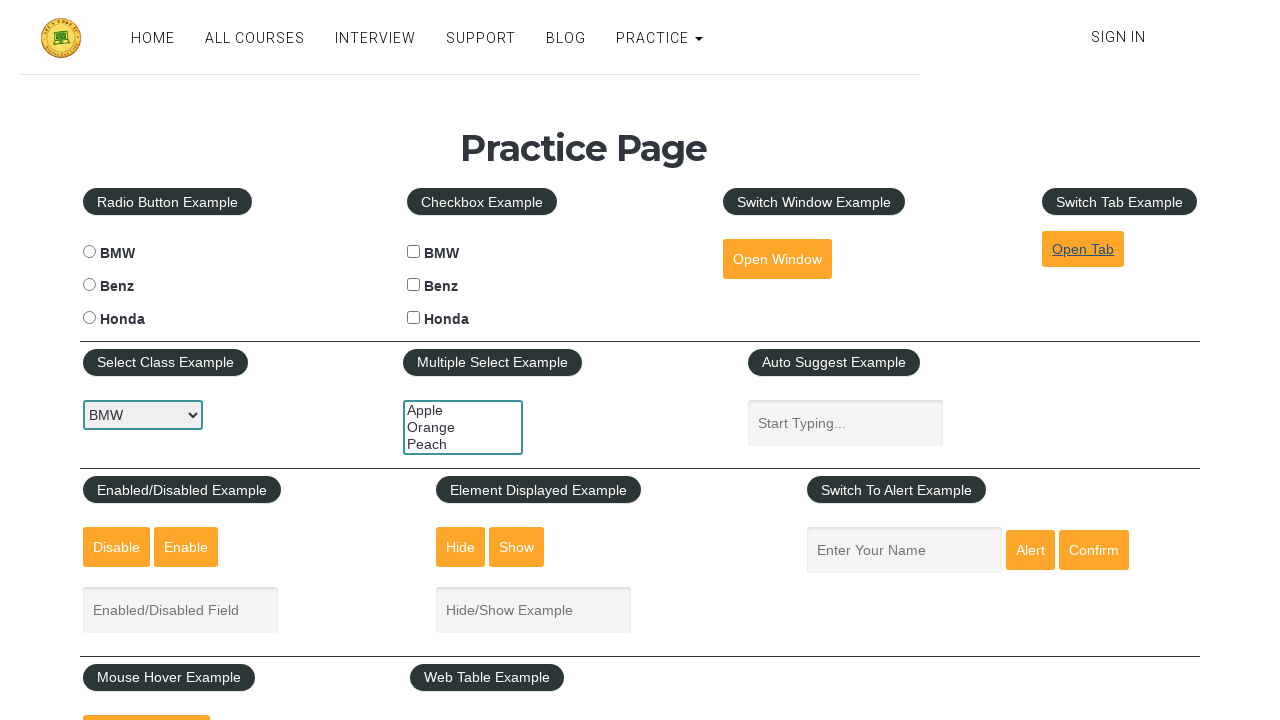

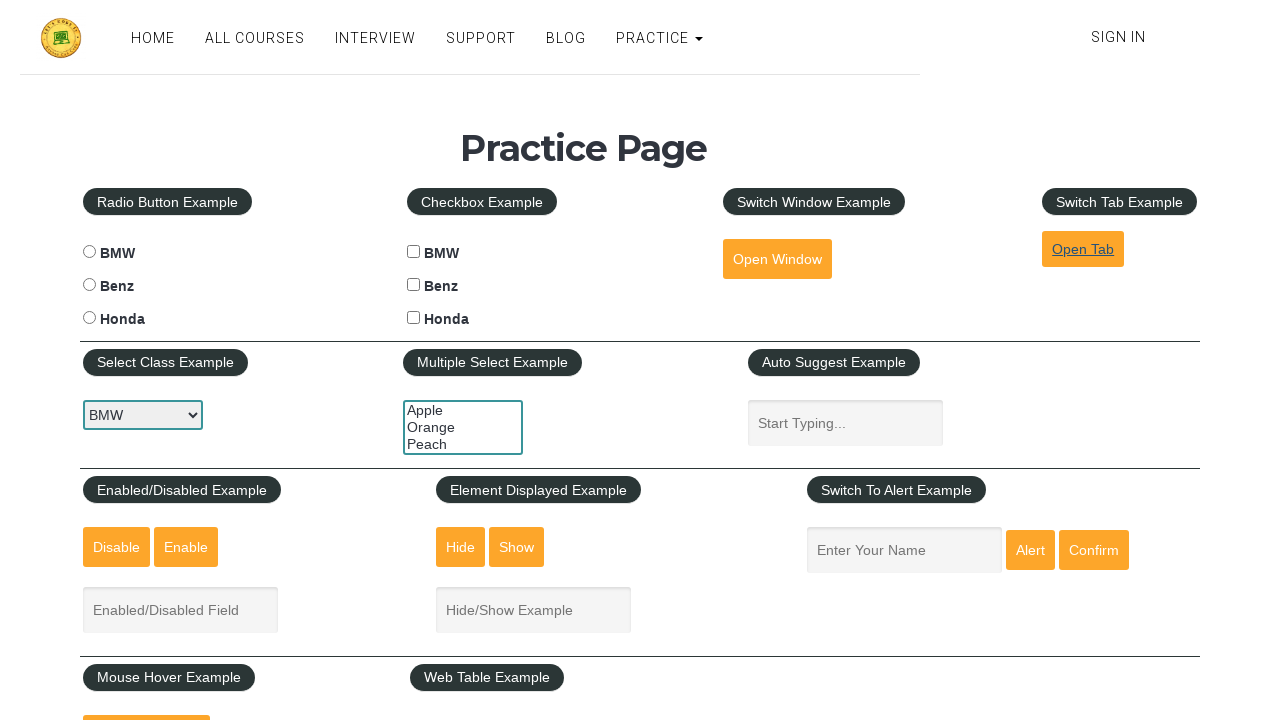